Tests the search functionality on calculator.net by entering "Math" in the search box and verifying the search button text

Starting URL: https://www.calculator.net/

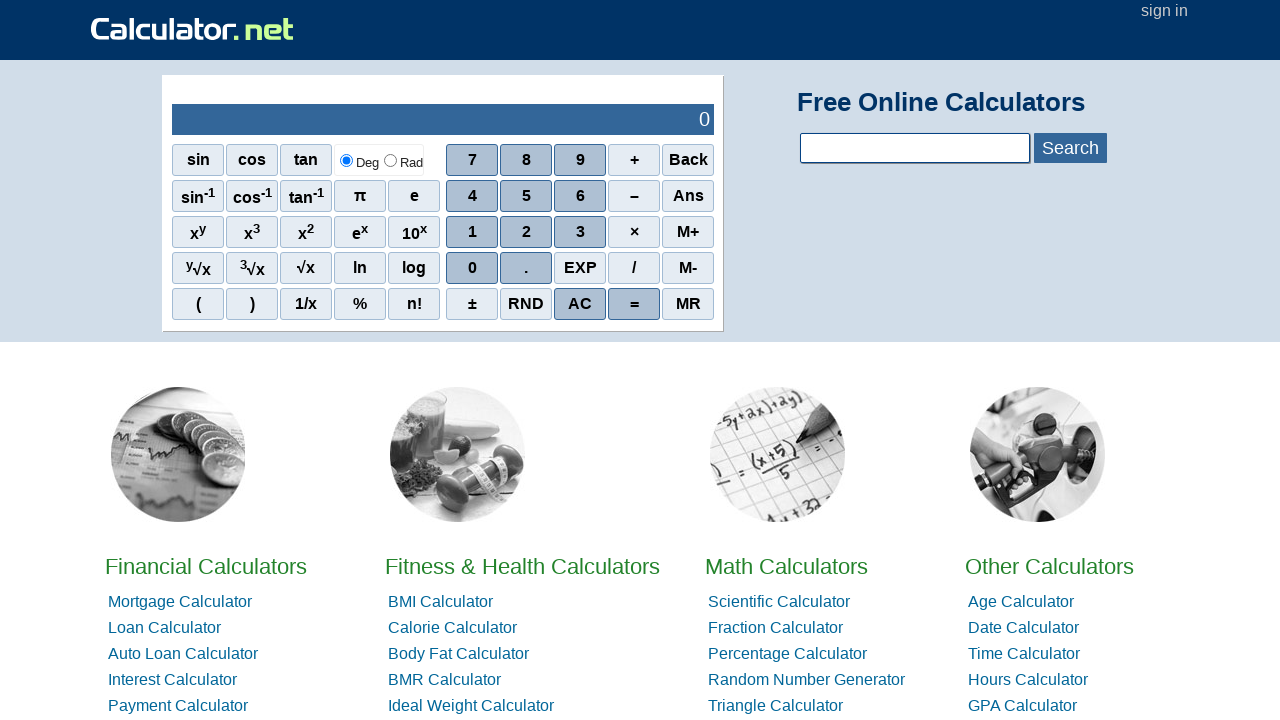

Filled search box with 'Math' on #calcSearchTerm
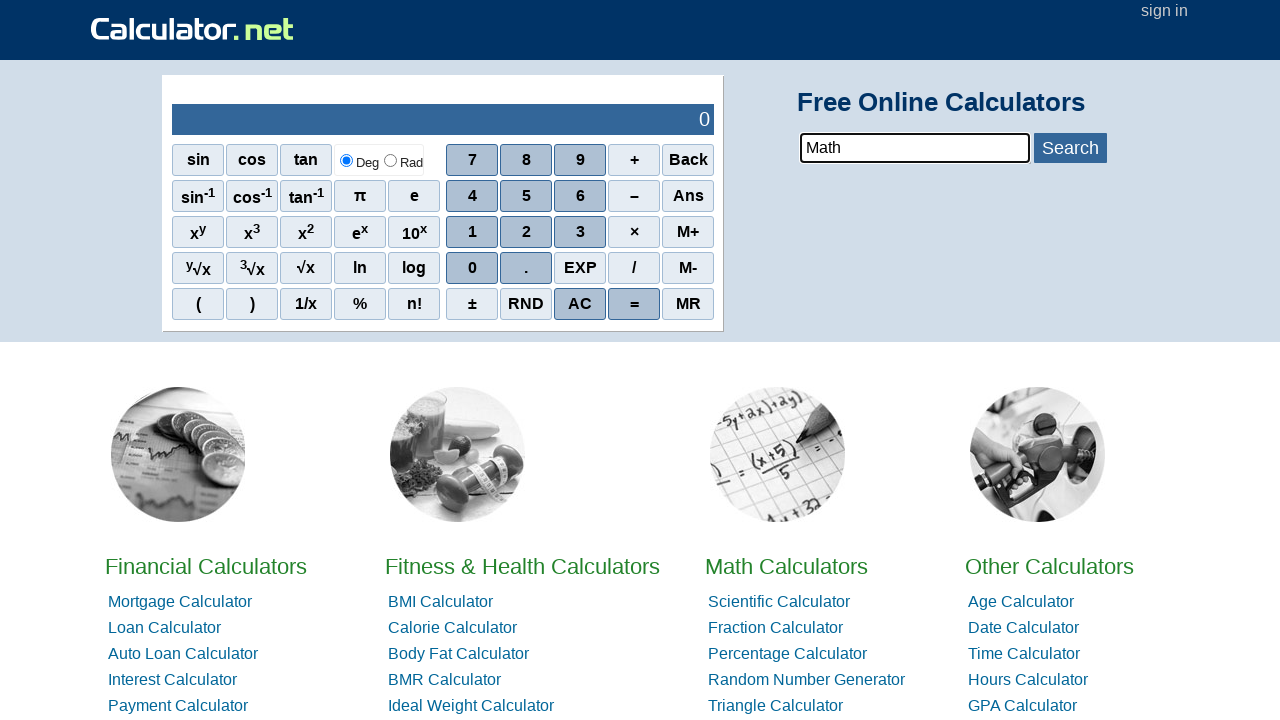

Located search button element
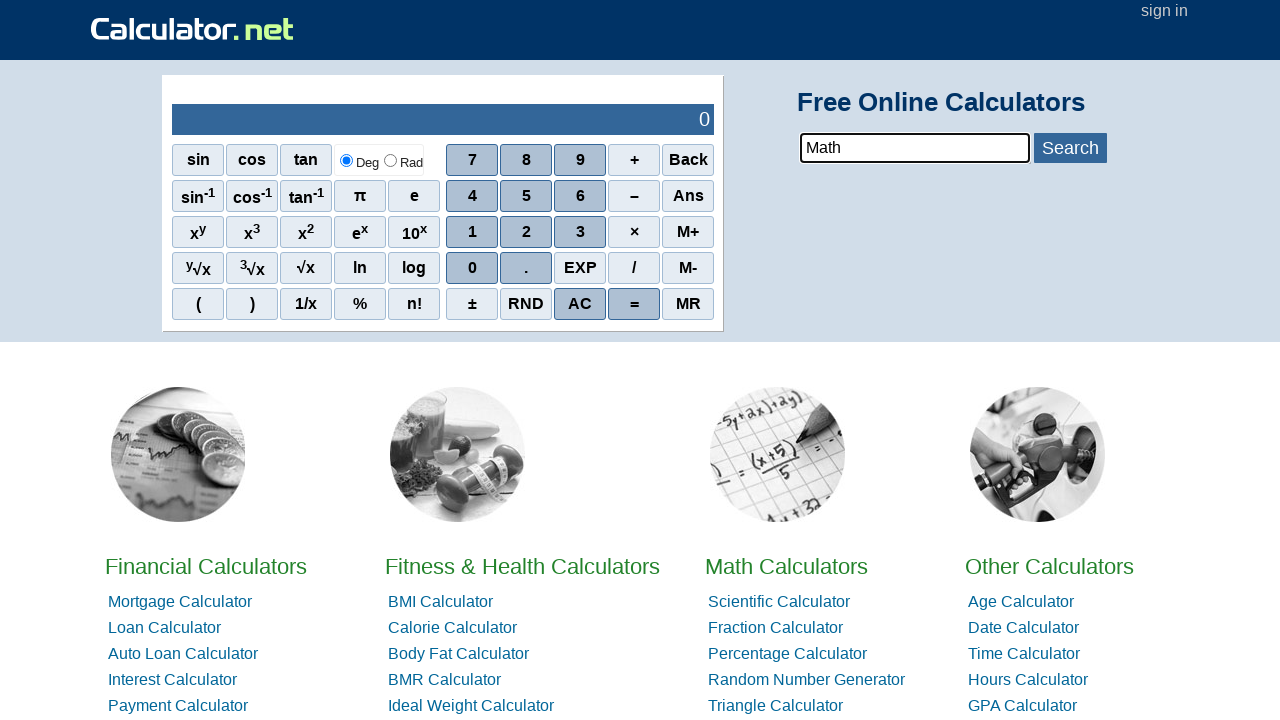

Retrieved search button text: 'Search'
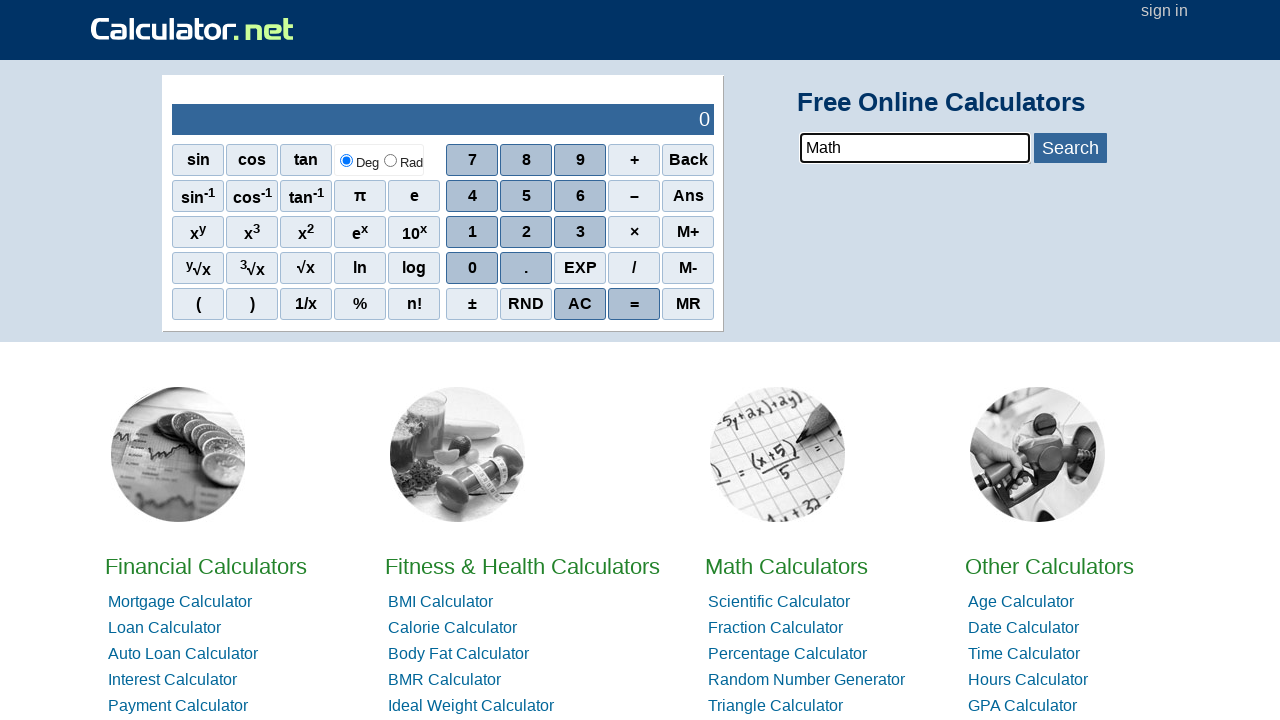

Printed button text to console
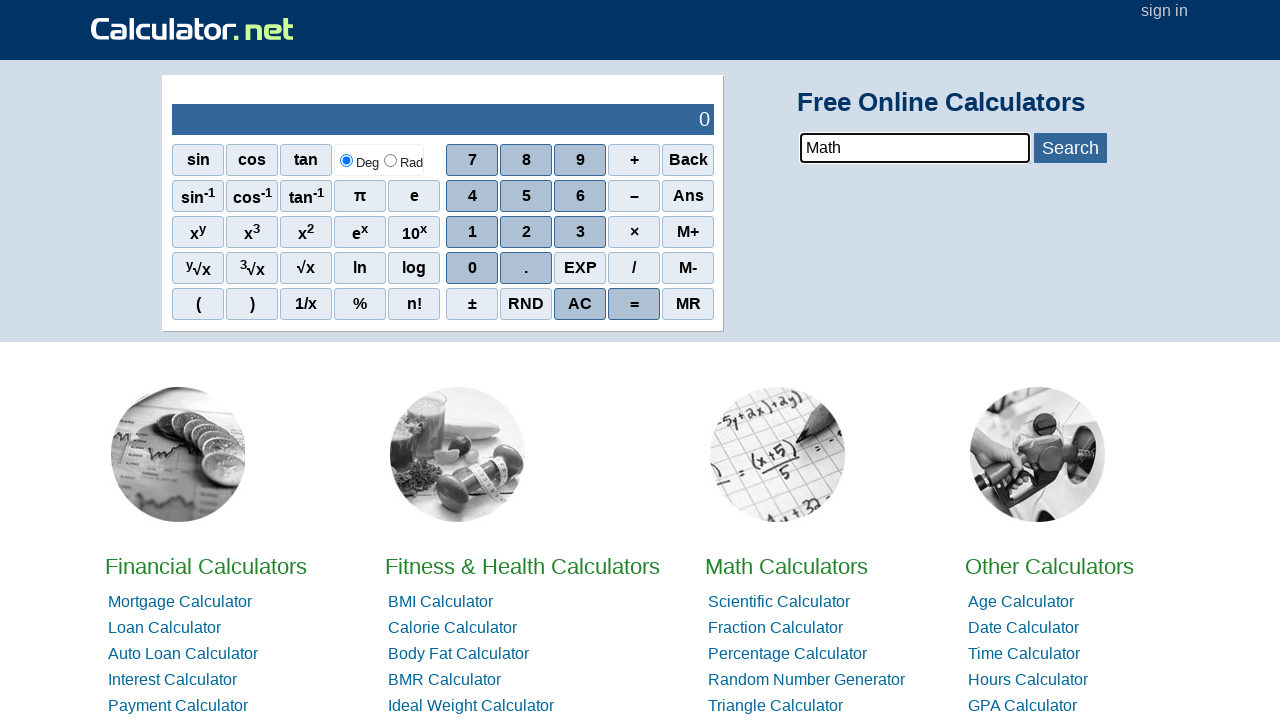

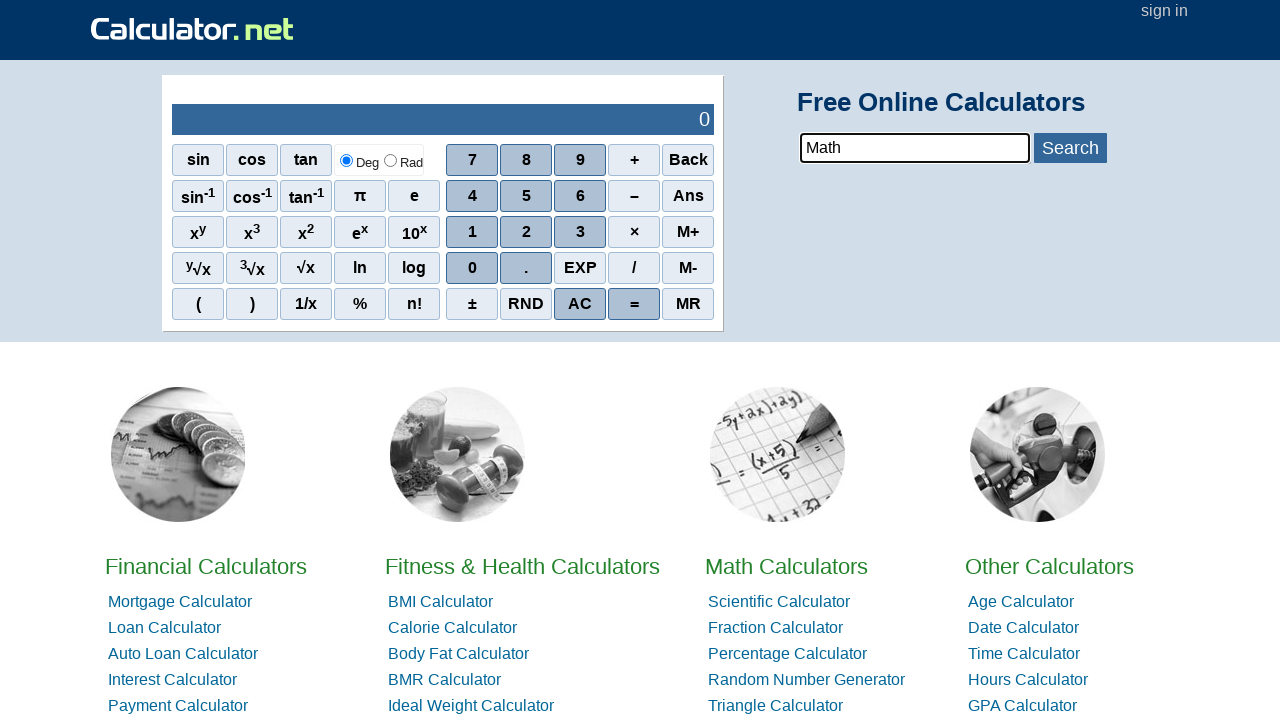